Tests JavaScript prompt dialog by clicking a button that triggers a prompt, entering a name into the prompt, accepting it, and verifying the result message contains the entered name

Starting URL: https://the-internet.herokuapp.com/javascript_alerts

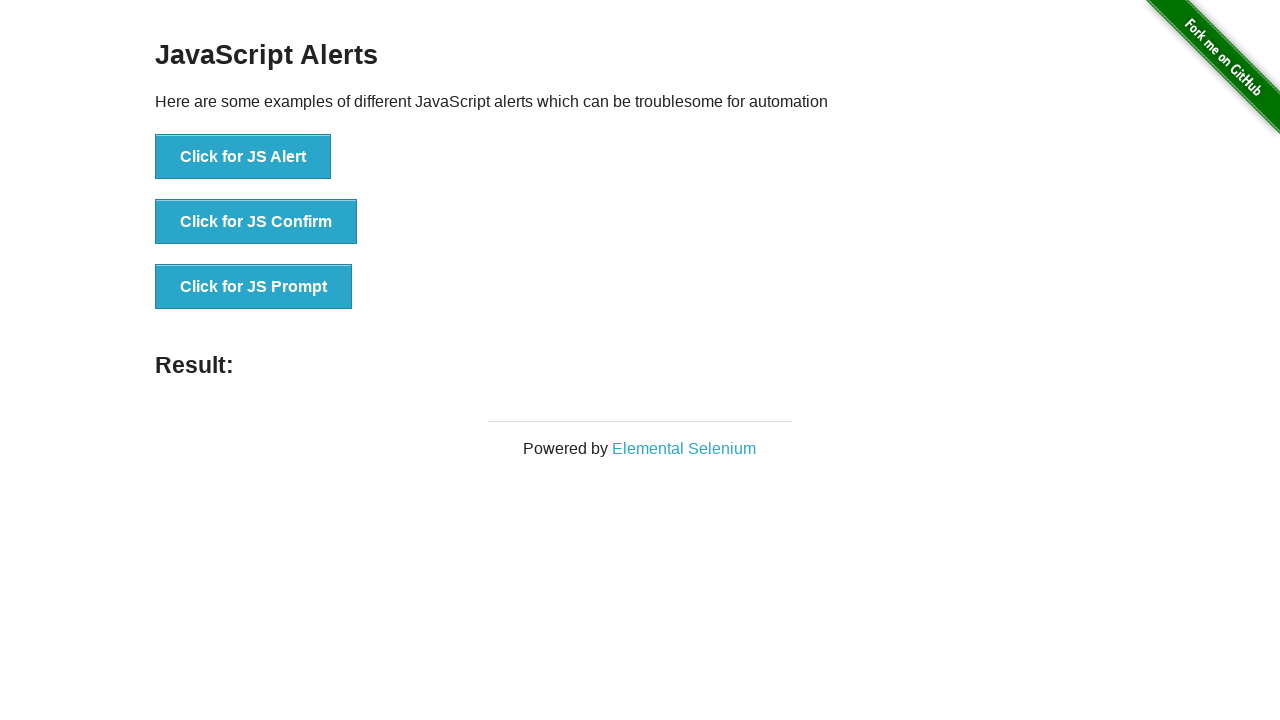

Set up dialog handler to accept prompt with 'Marcus Thompson'
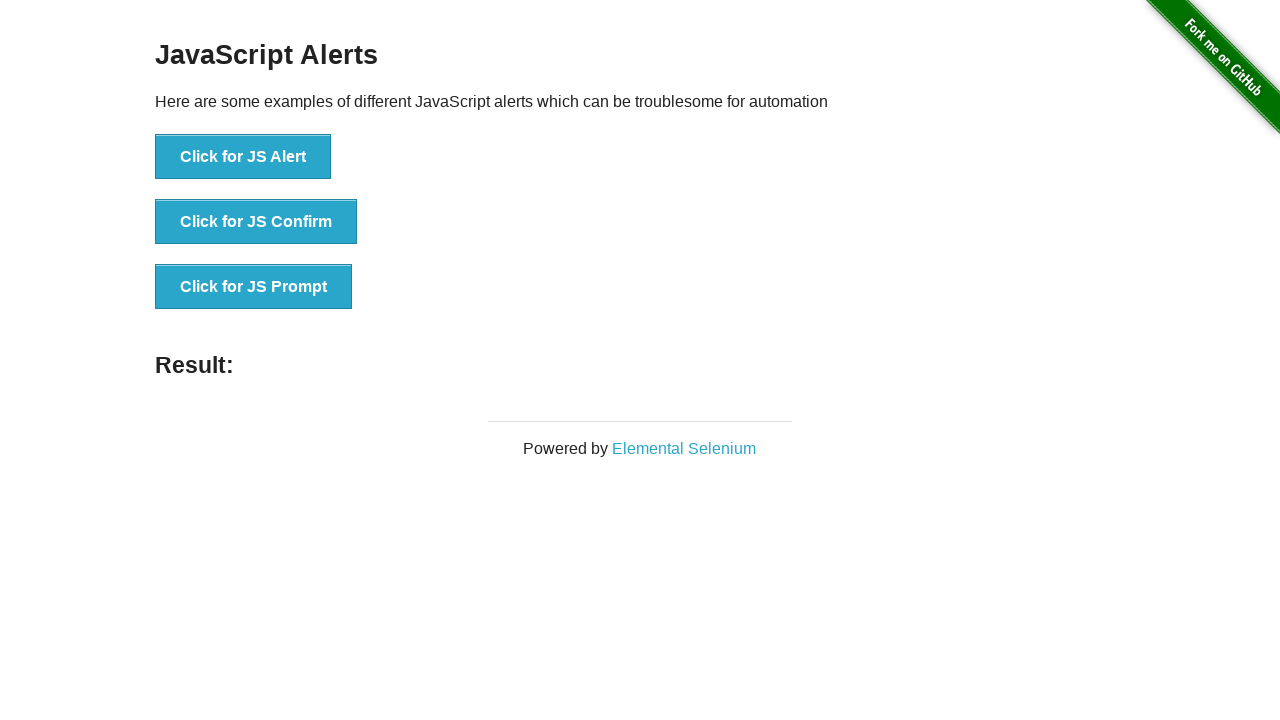

Clicked 'Click for JS Prompt' button to trigger prompt dialog at (254, 287) on xpath=//*[text()='Click for JS Prompt']
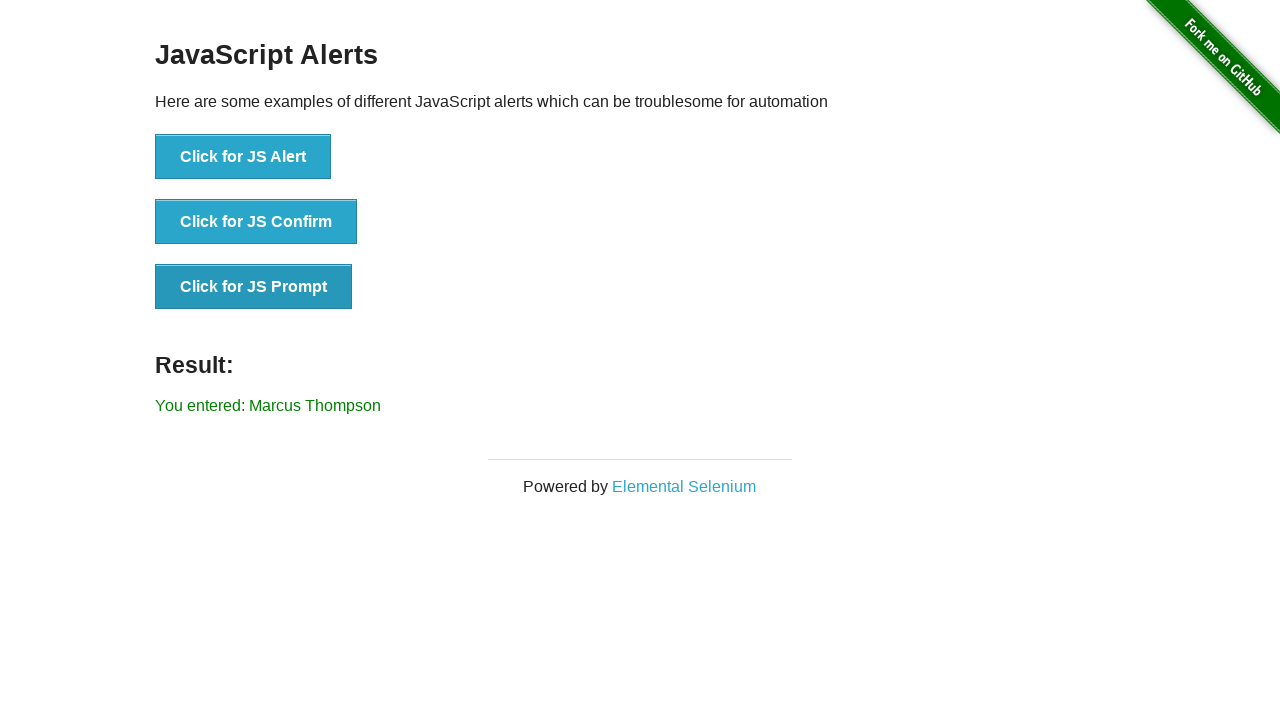

Result message element loaded
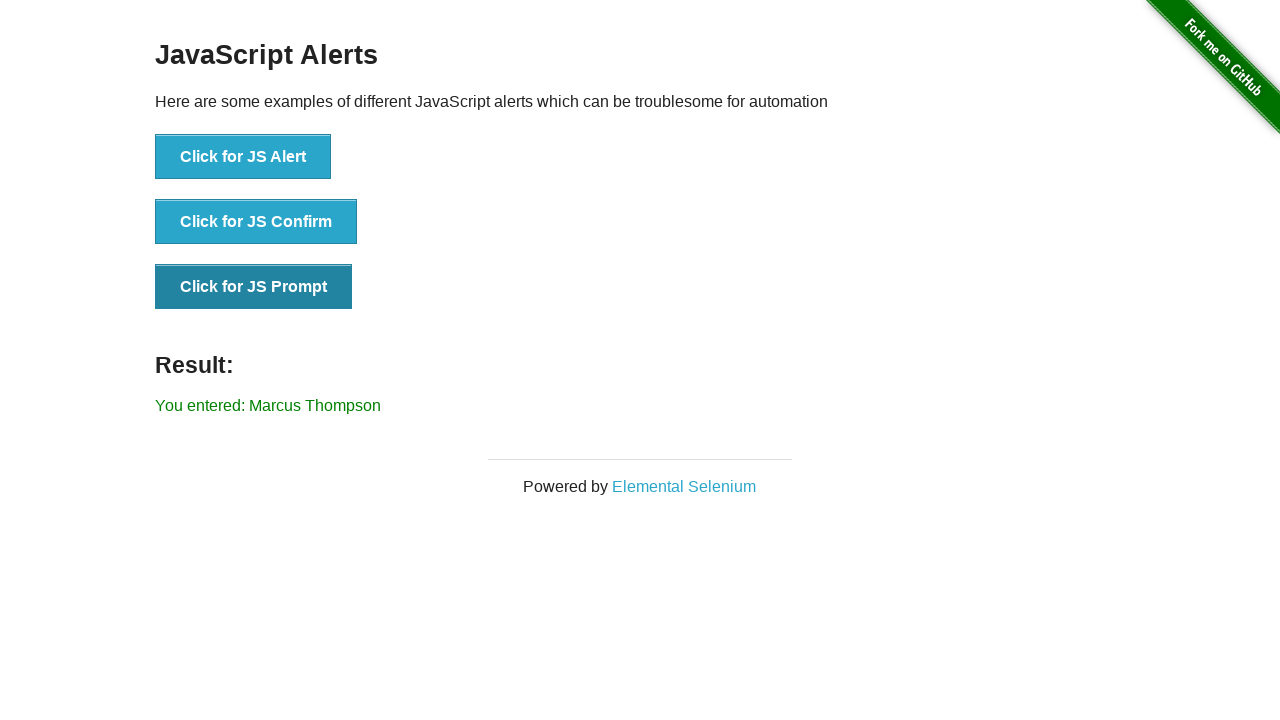

Retrieved result message text
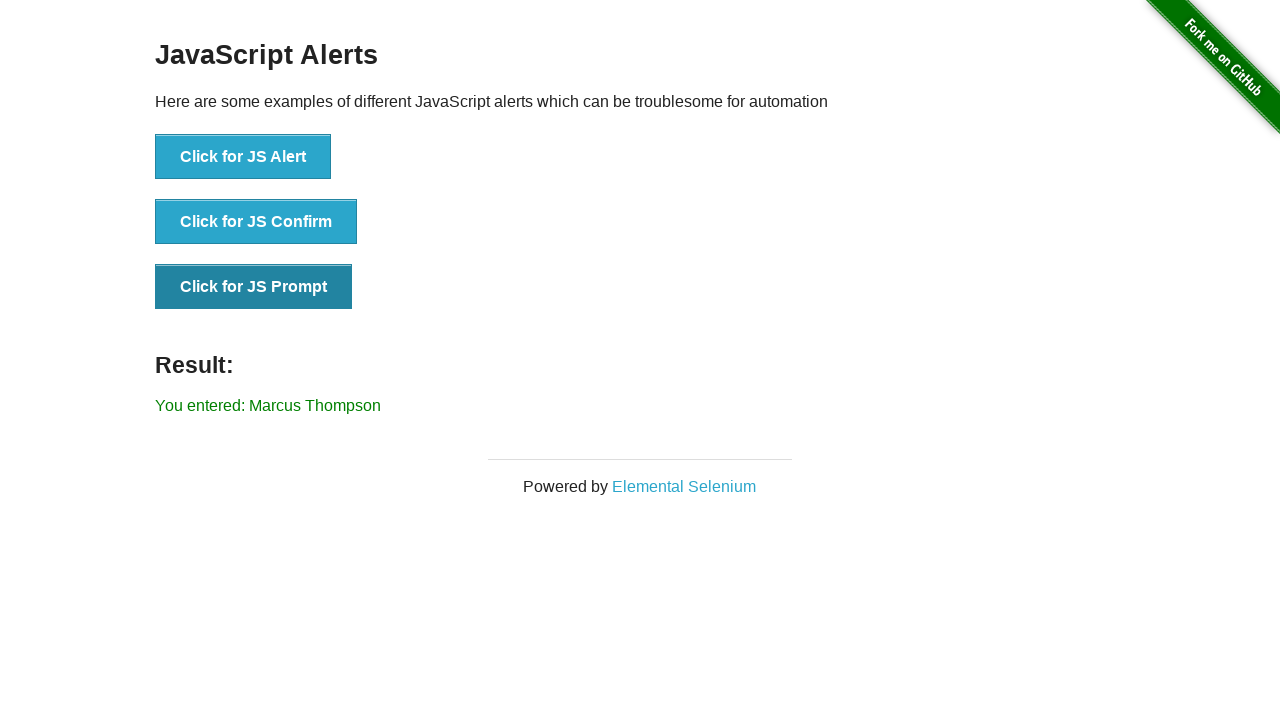

Verified result message contains 'Marcus Thompson'
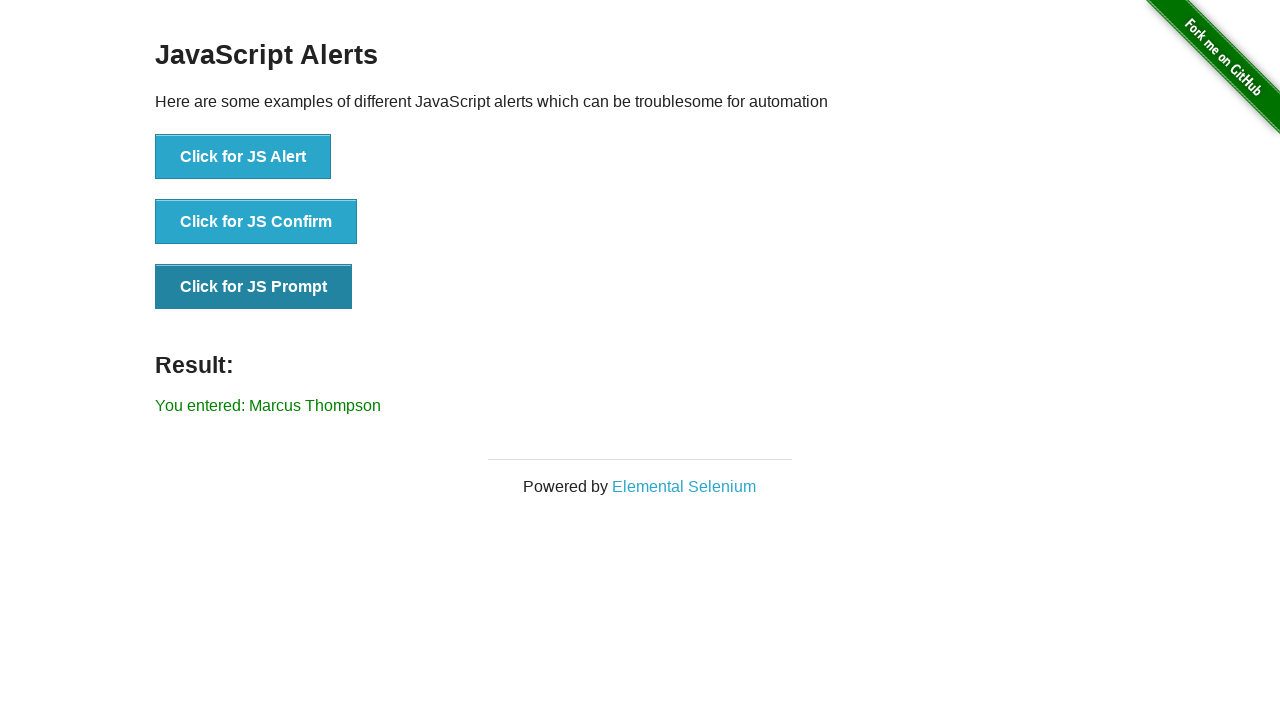

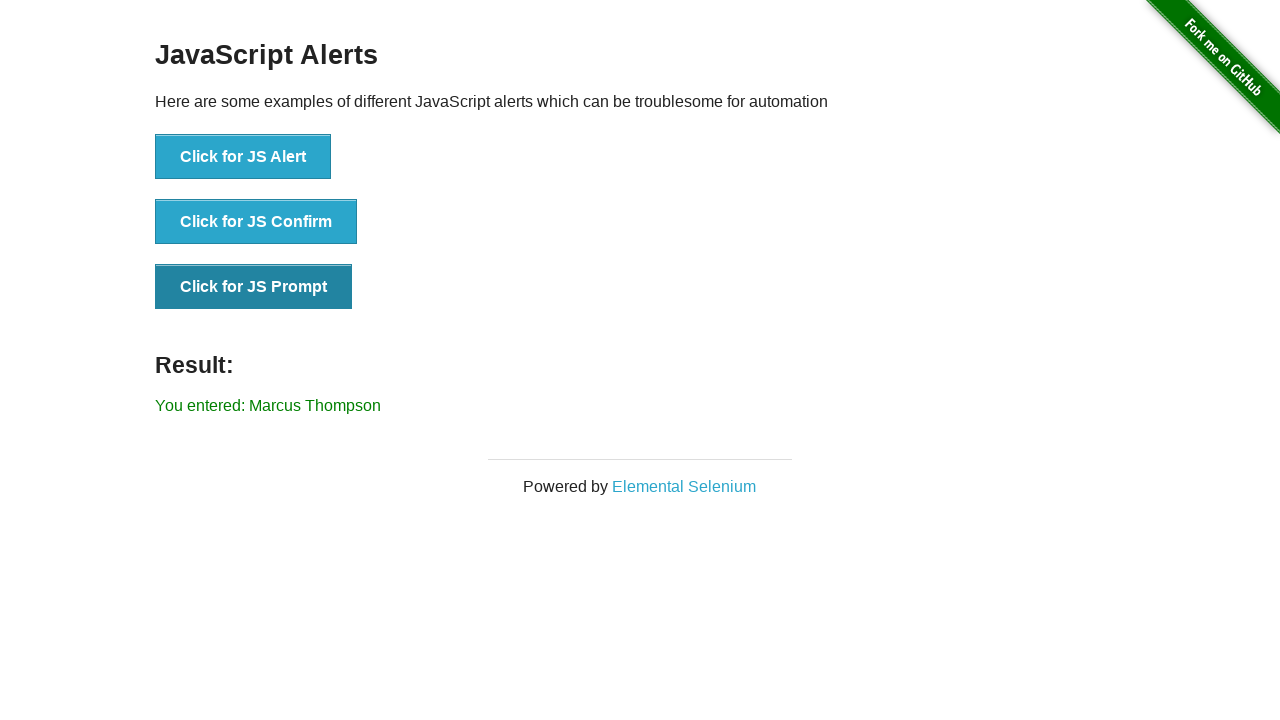